Tests table sorting functionality by filtering data with 'p', selecting sort by Name, and verifying the sorting order

Starting URL: https://mystifying-beaver-ee03b5.netlify.app/

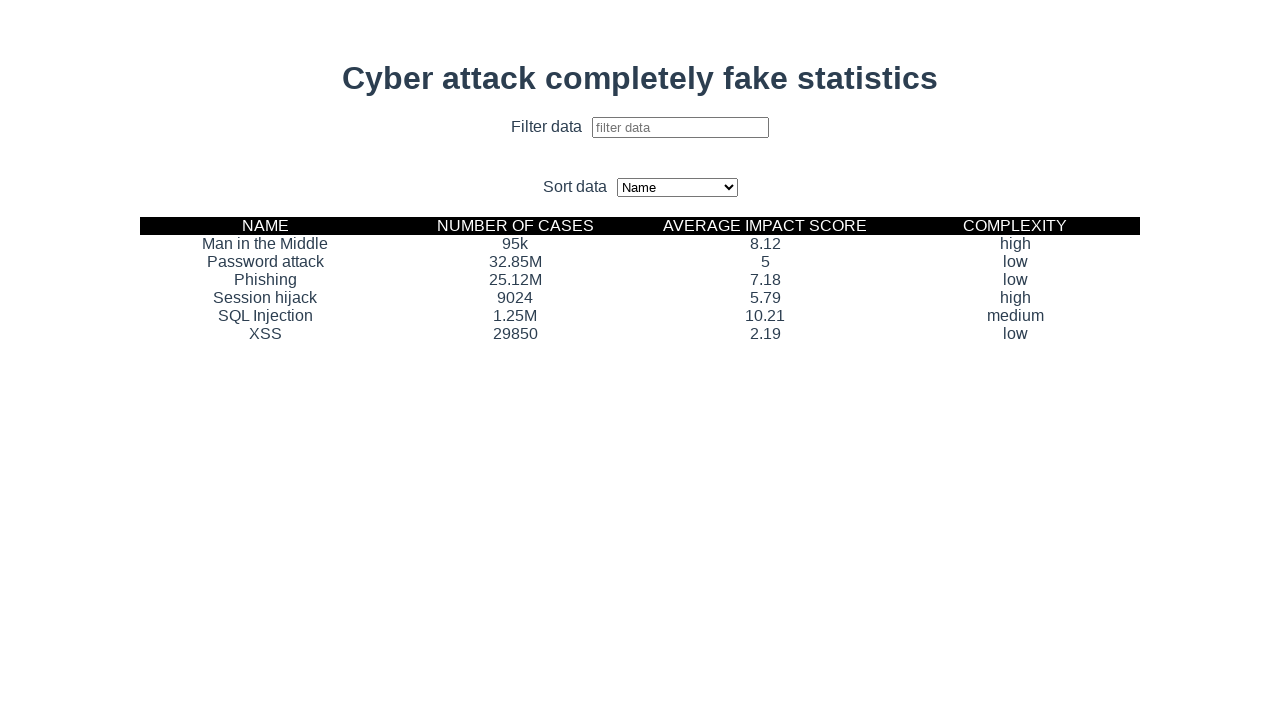

Filtered table data by entering 'p' in filter input on #filter-input
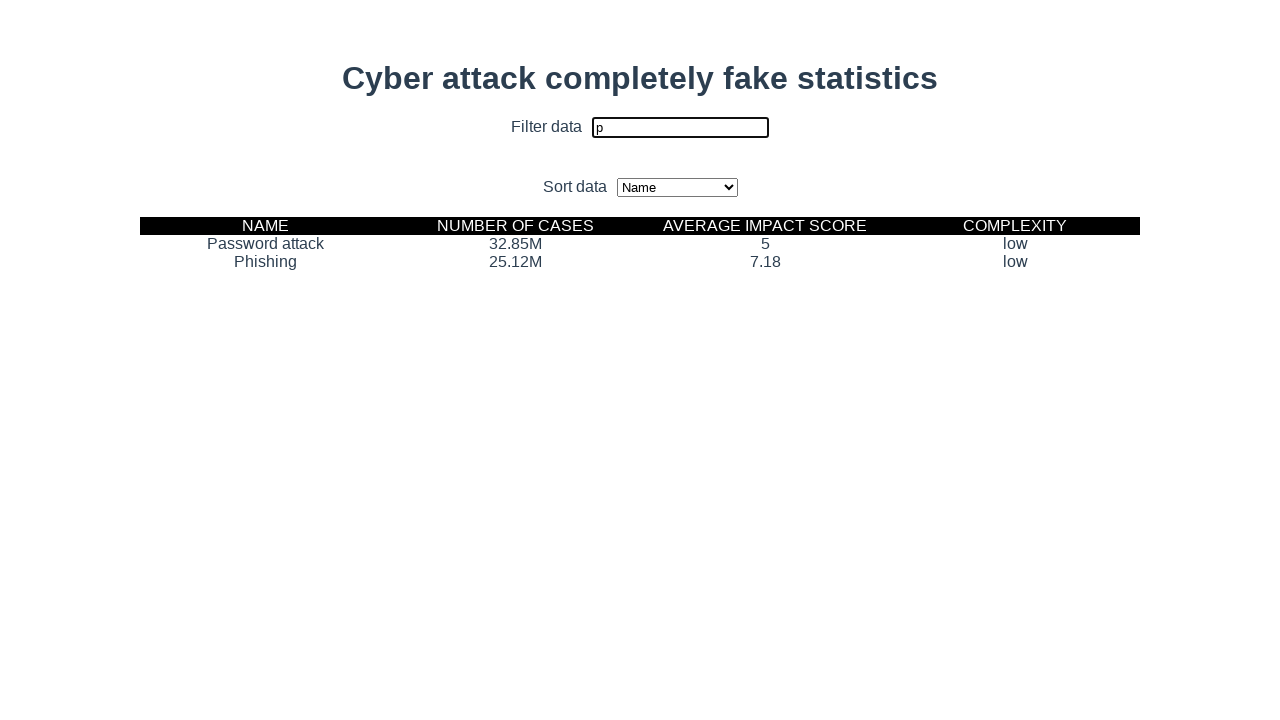

Selected 'Name' option from sort dropdown on #sort-select
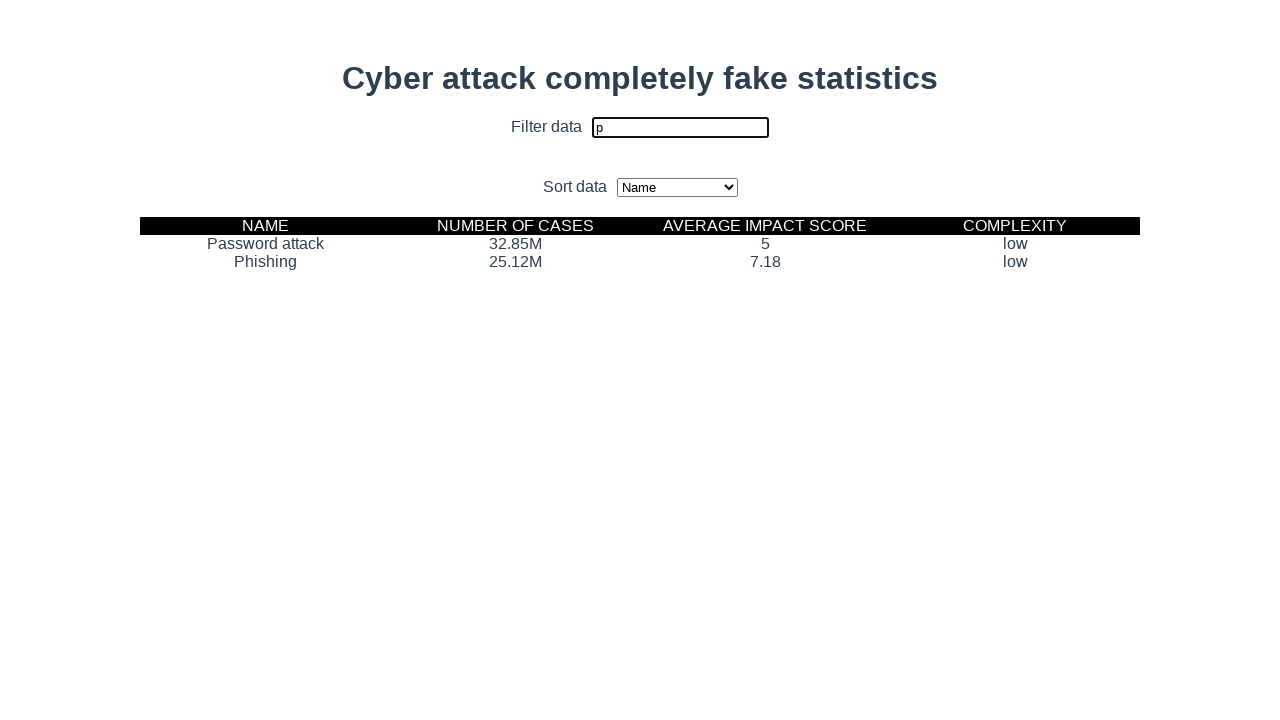

Waited for table data to be sorted by name
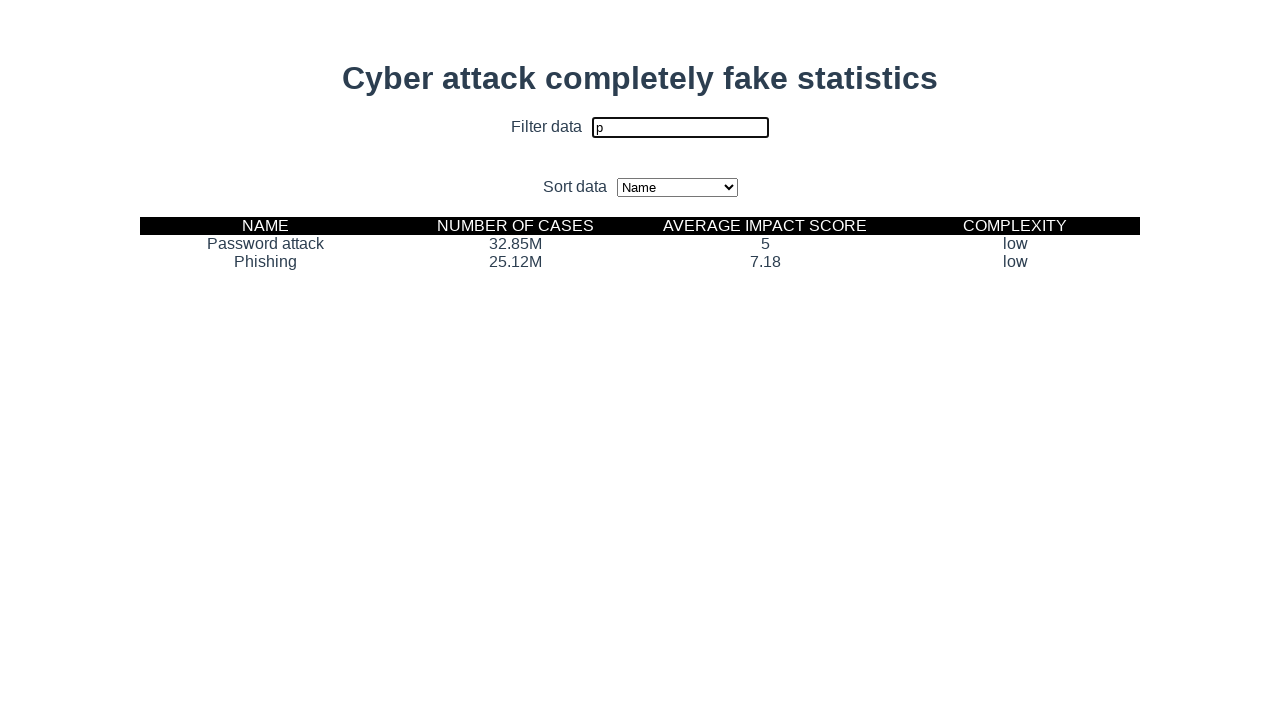

Retrieved all name elements from sorted table to verify sorting order
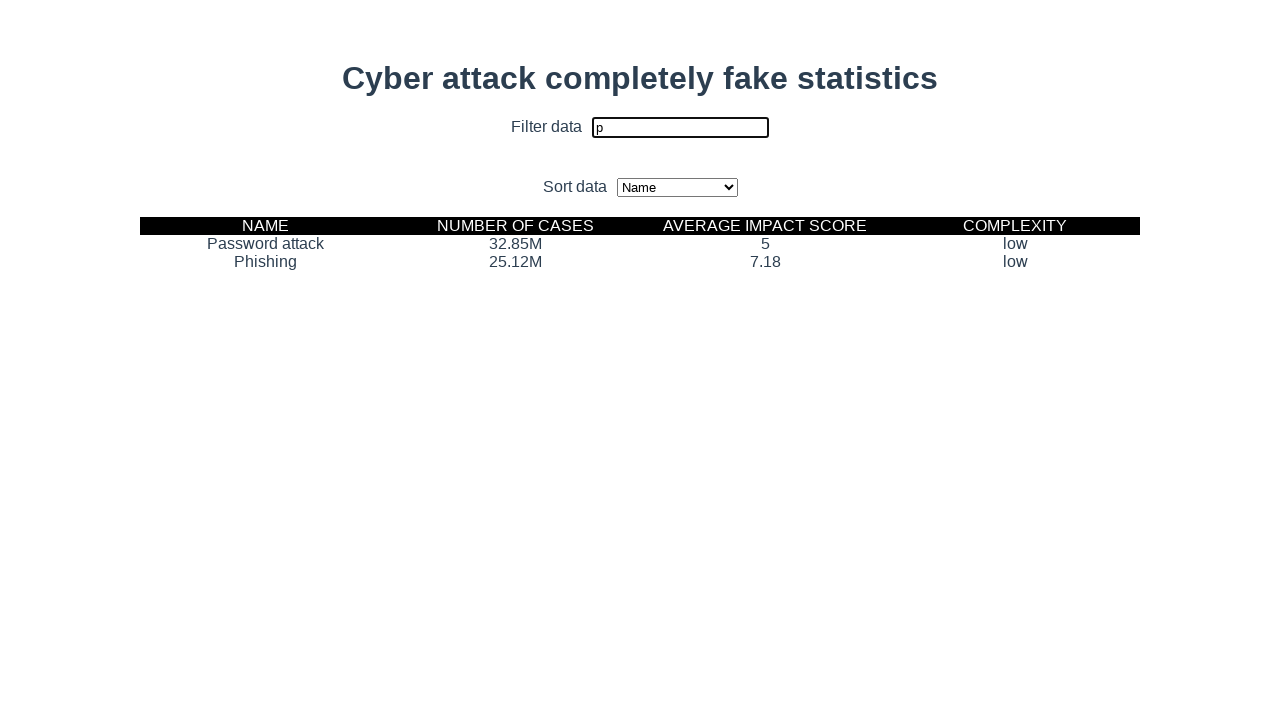

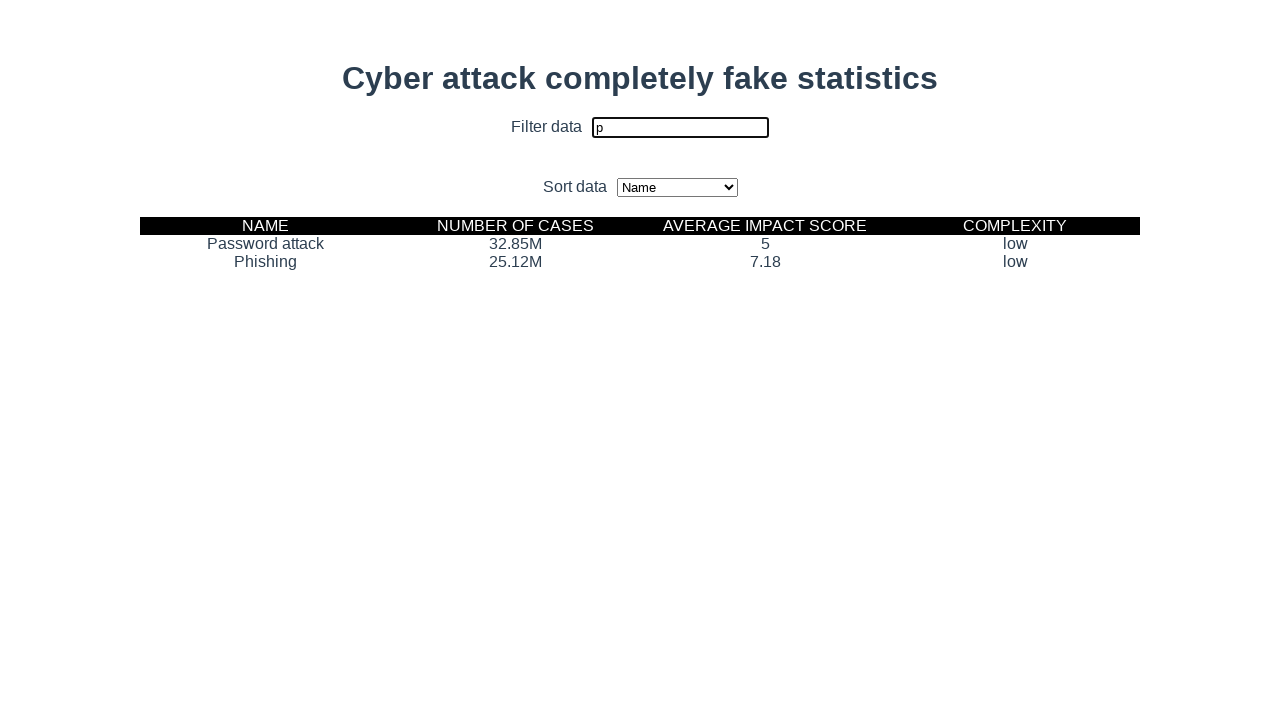